Tests navigation on Training Support website by verifying the homepage title, clicking the "About Us" link, and verifying the new page title.

Starting URL: https://www.training-support.net

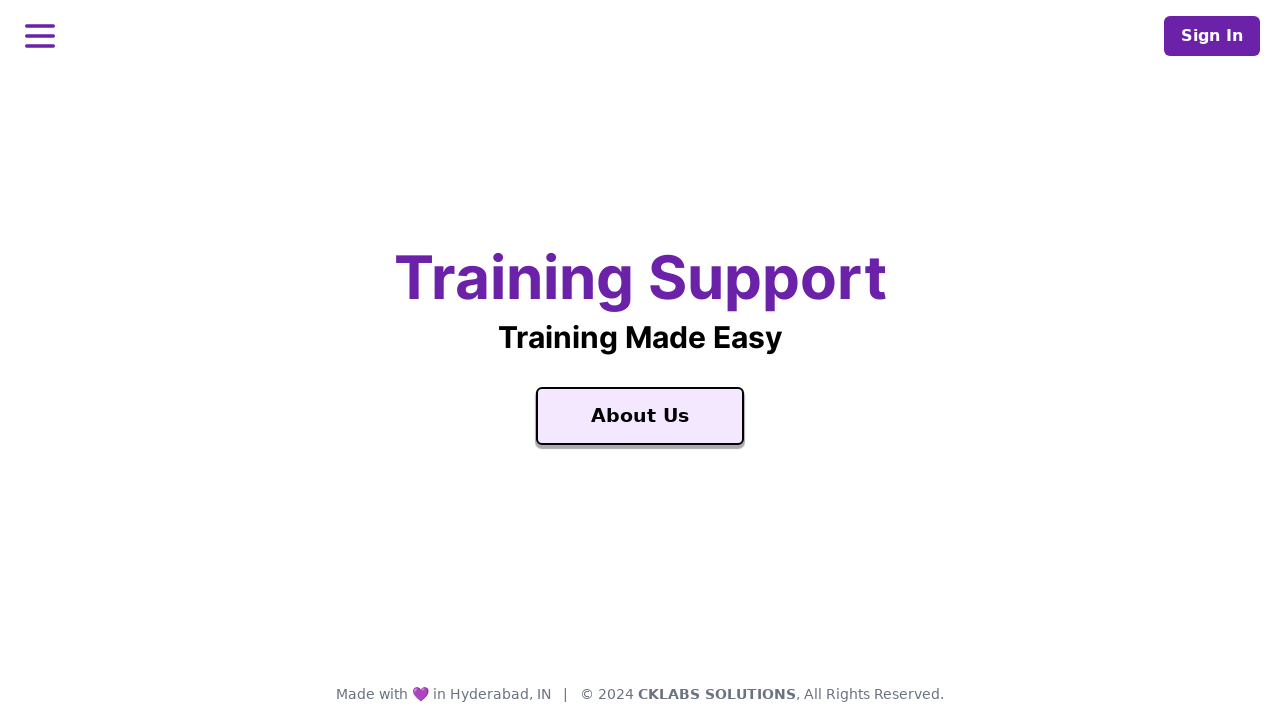

Verified homepage title is 'Training Support'
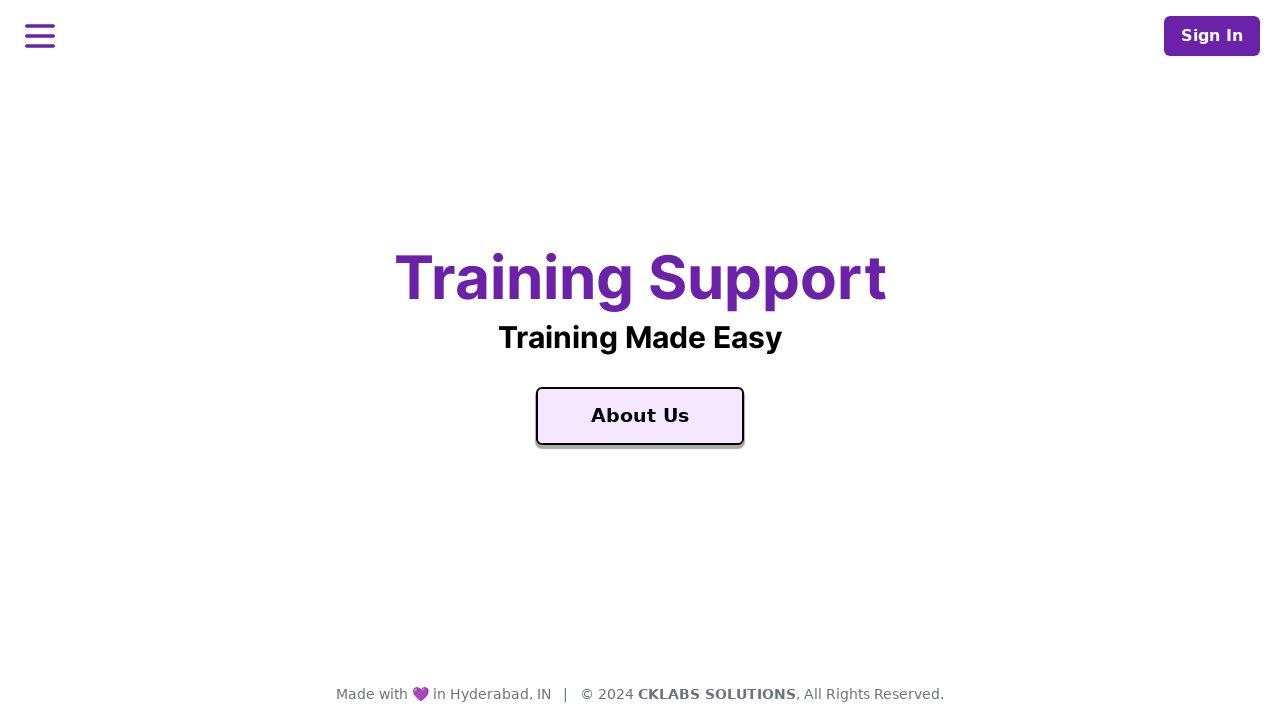

Clicked the 'About Us' link at (640, 416) on xpath=//a[text()='About Us']
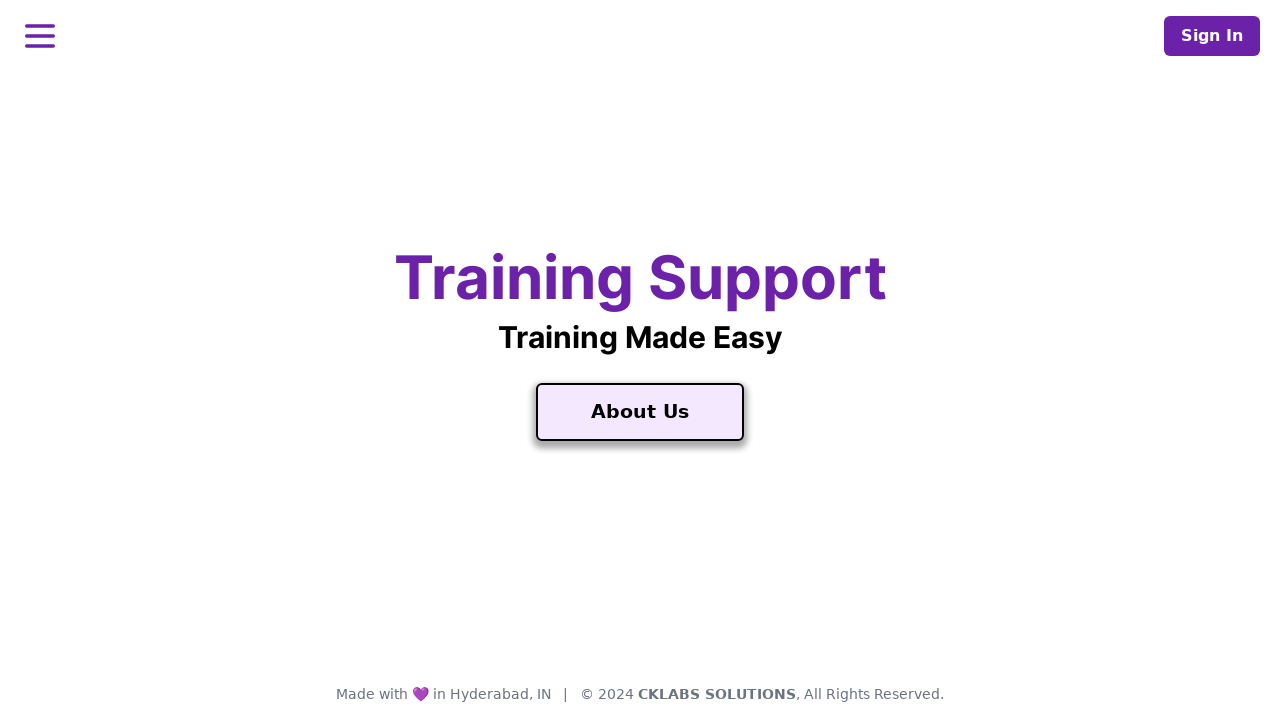

Waited for page to load after navigation
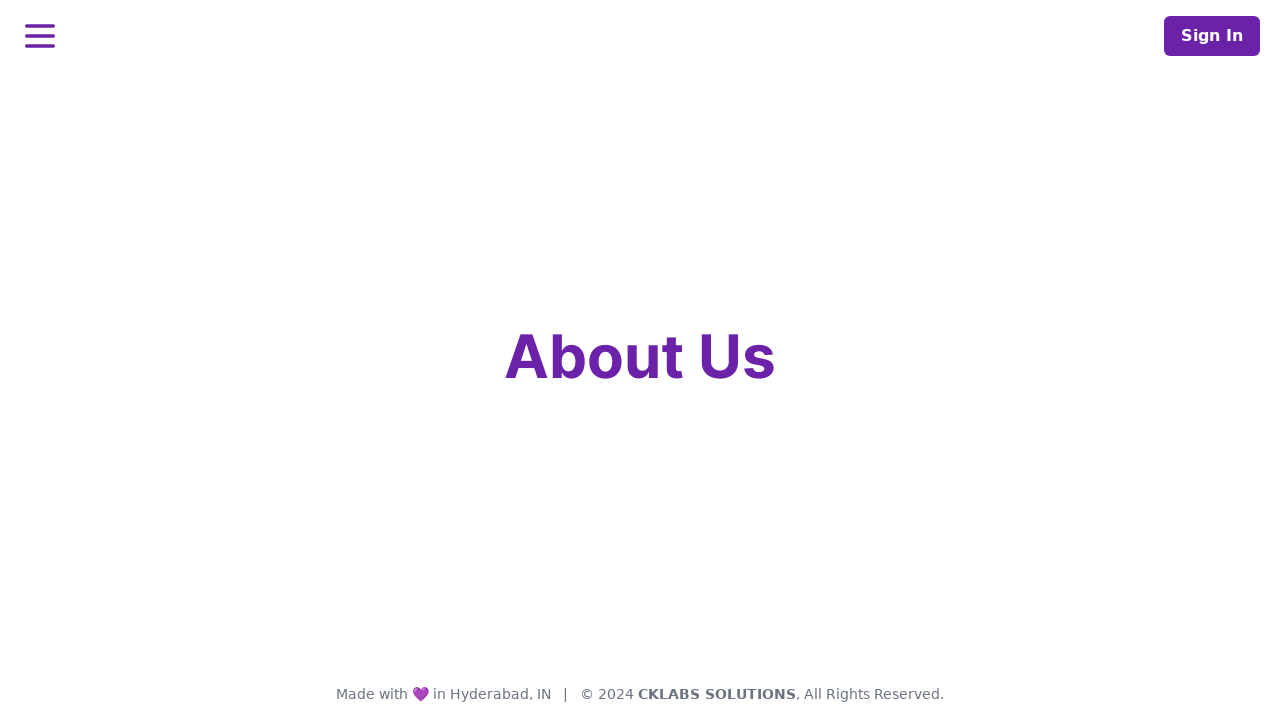

Verified page title changed to 'About Training Support'
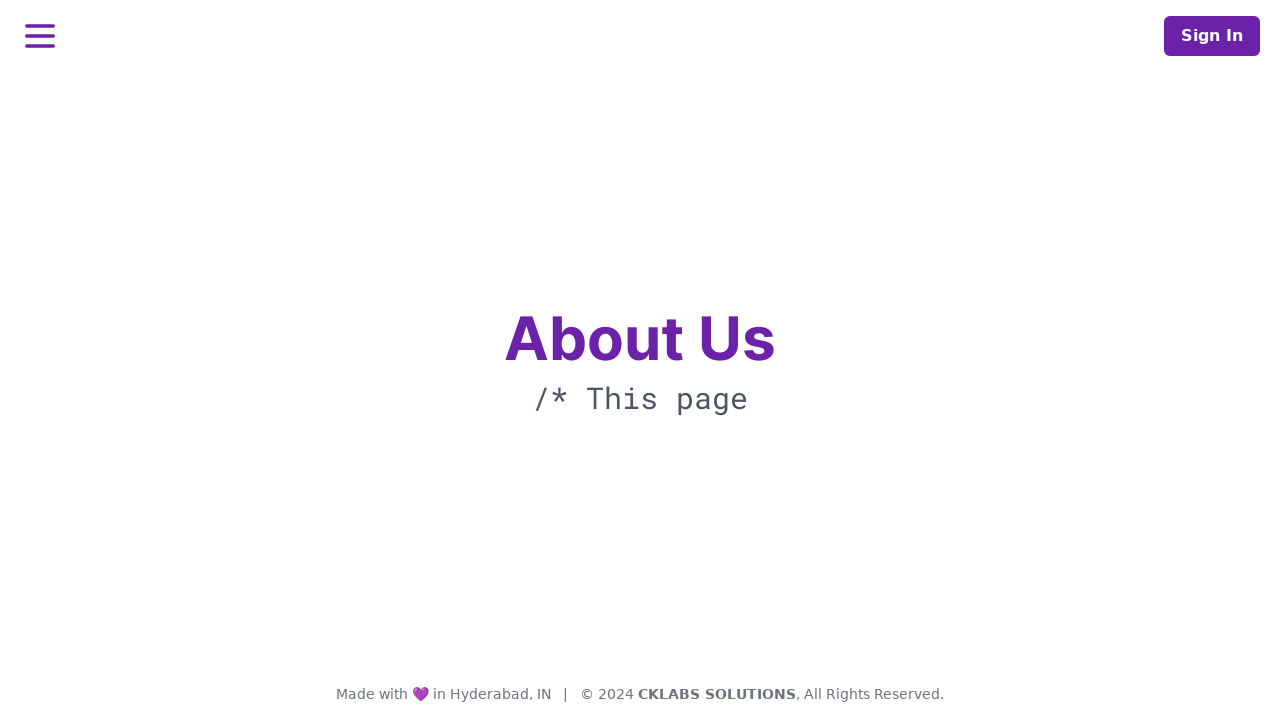

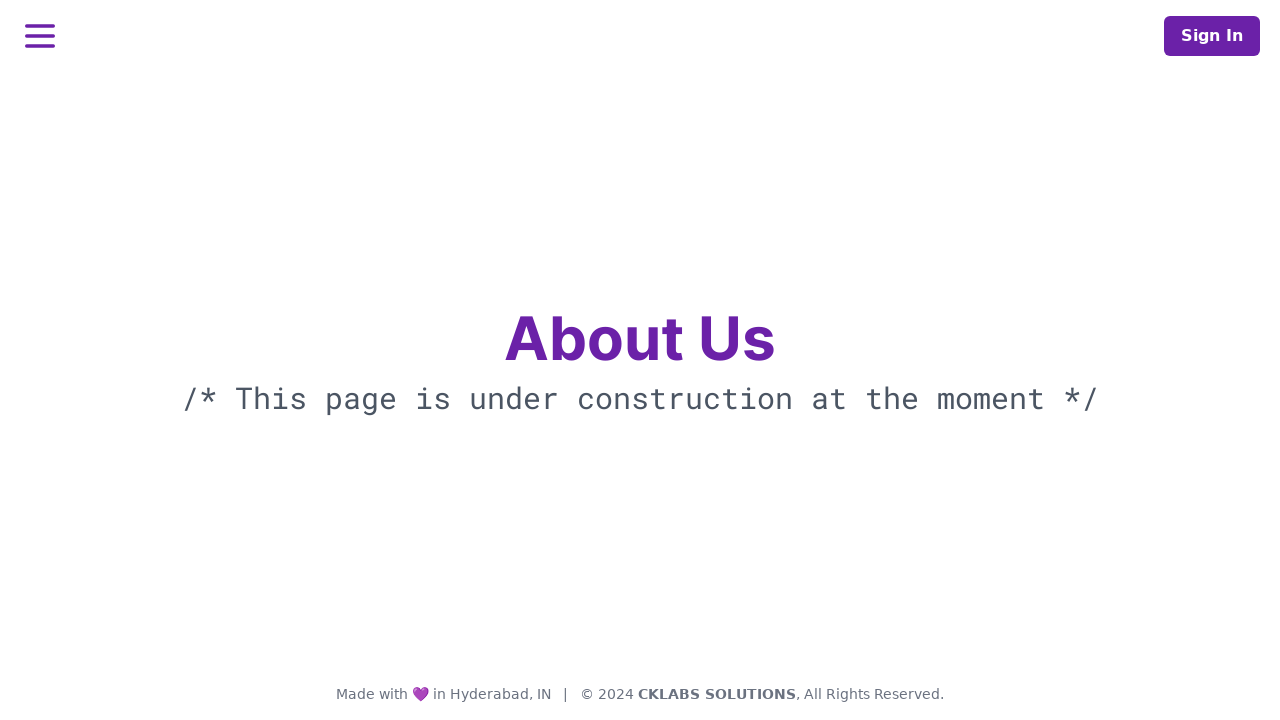